Tests navigation to Novel category page by clicking on the Novel link and verifying the URL

Starting URL: http://danube-webshop.herokuapp.com/

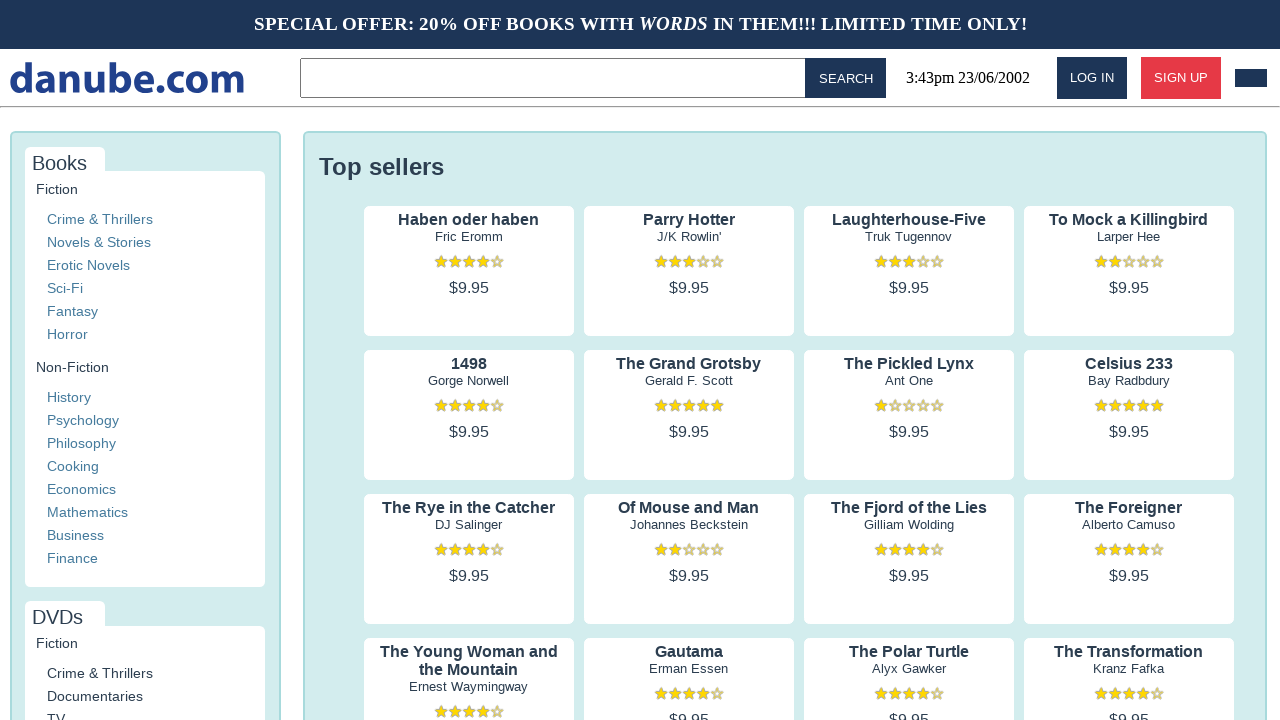

Clicked on Novel category link at (99, 242) on xpath=//a[contains(text(), 'Novel')]
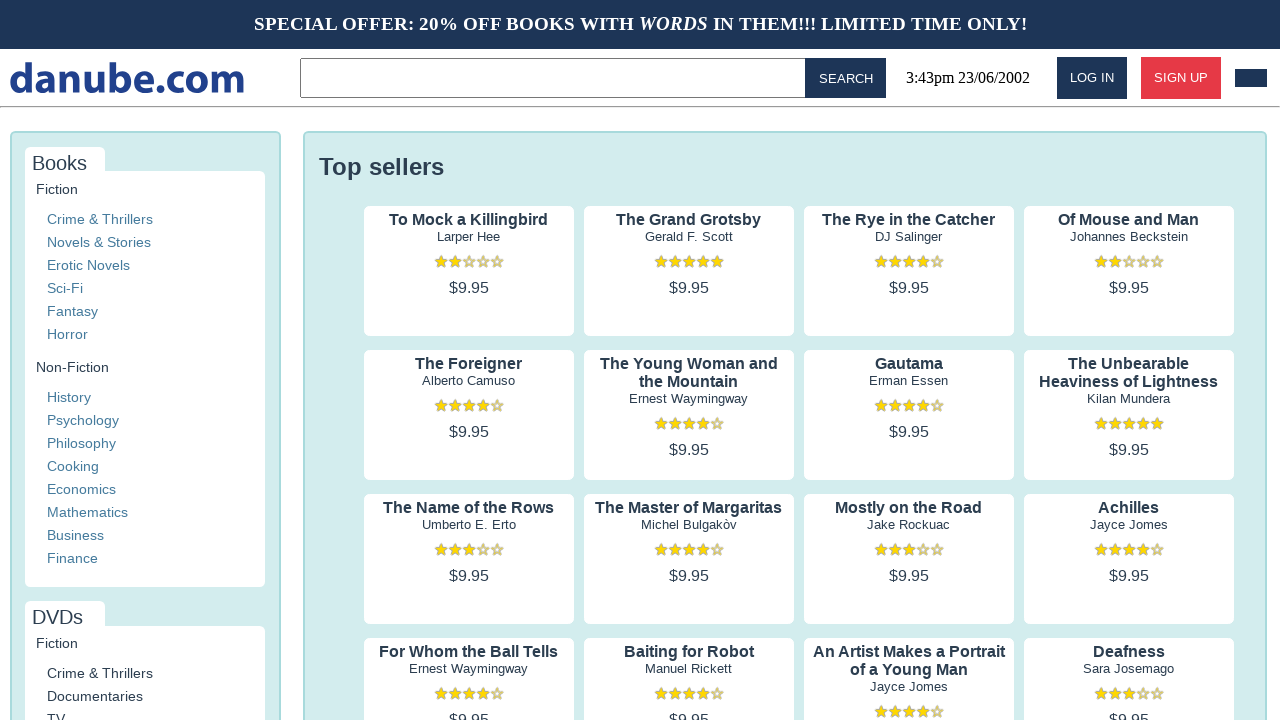

Verified that URL contains 'novel'
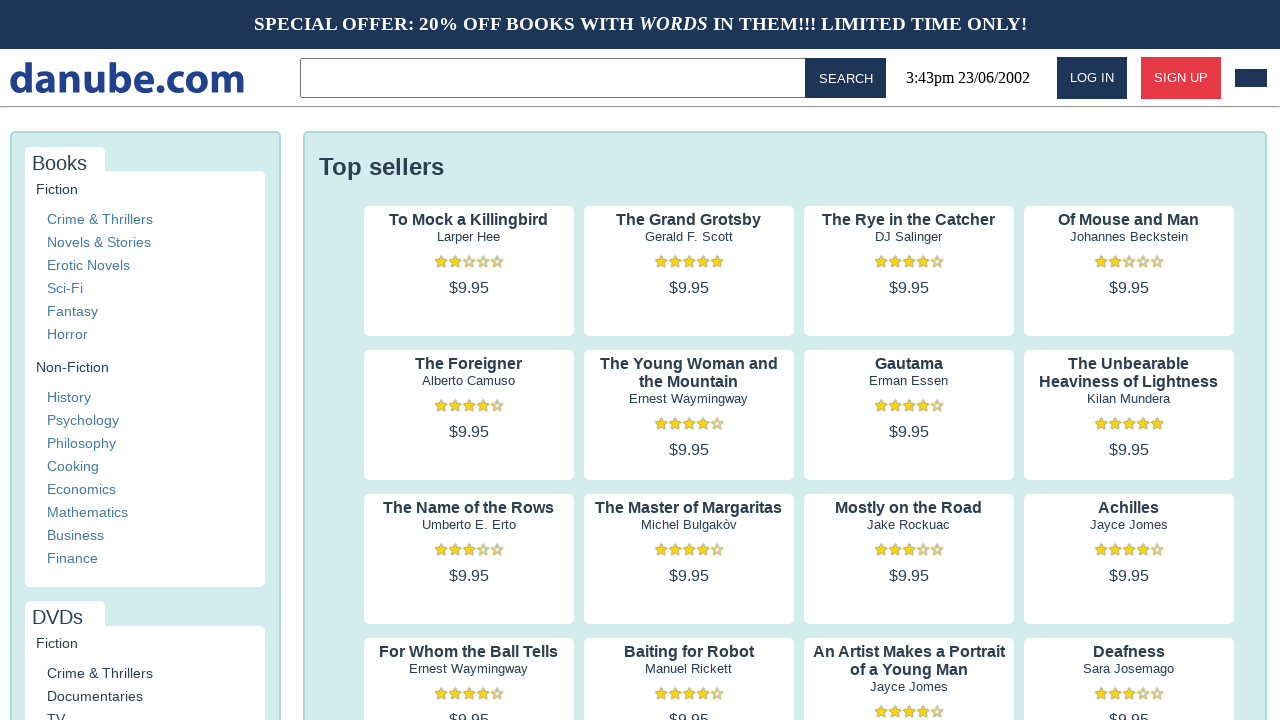

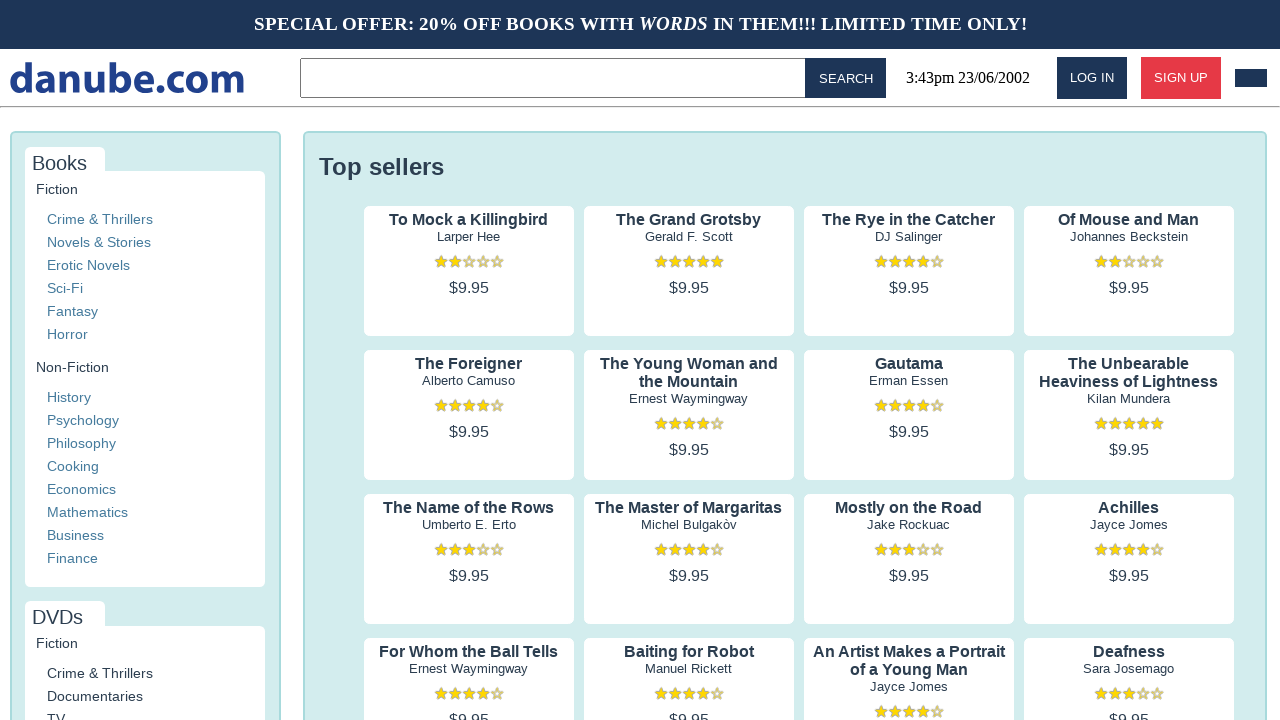